Tests an e-commerce cart functionality by searching for products, adding them to cart, proceeding to checkout, and verifying the total amount calculation

Starting URL: https://rahulshettyacademy.com/seleniumPractise/

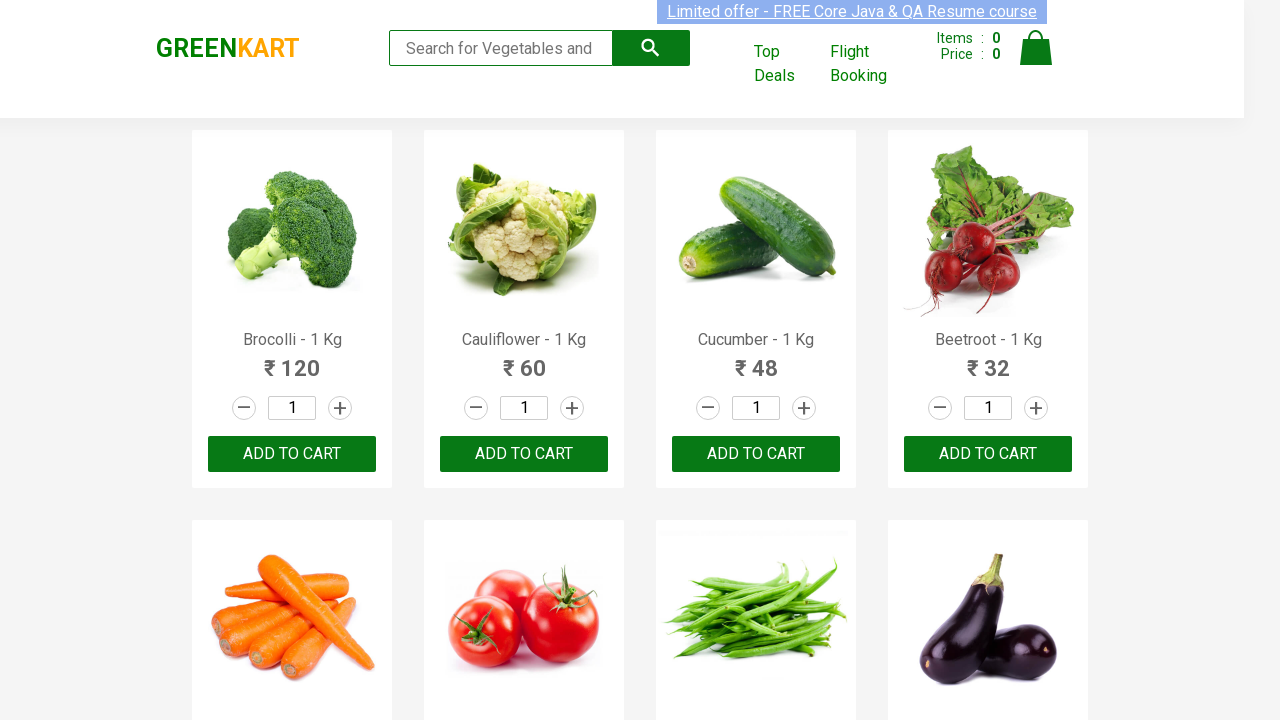

Entered 'ca' in product search field on input.search-keyword
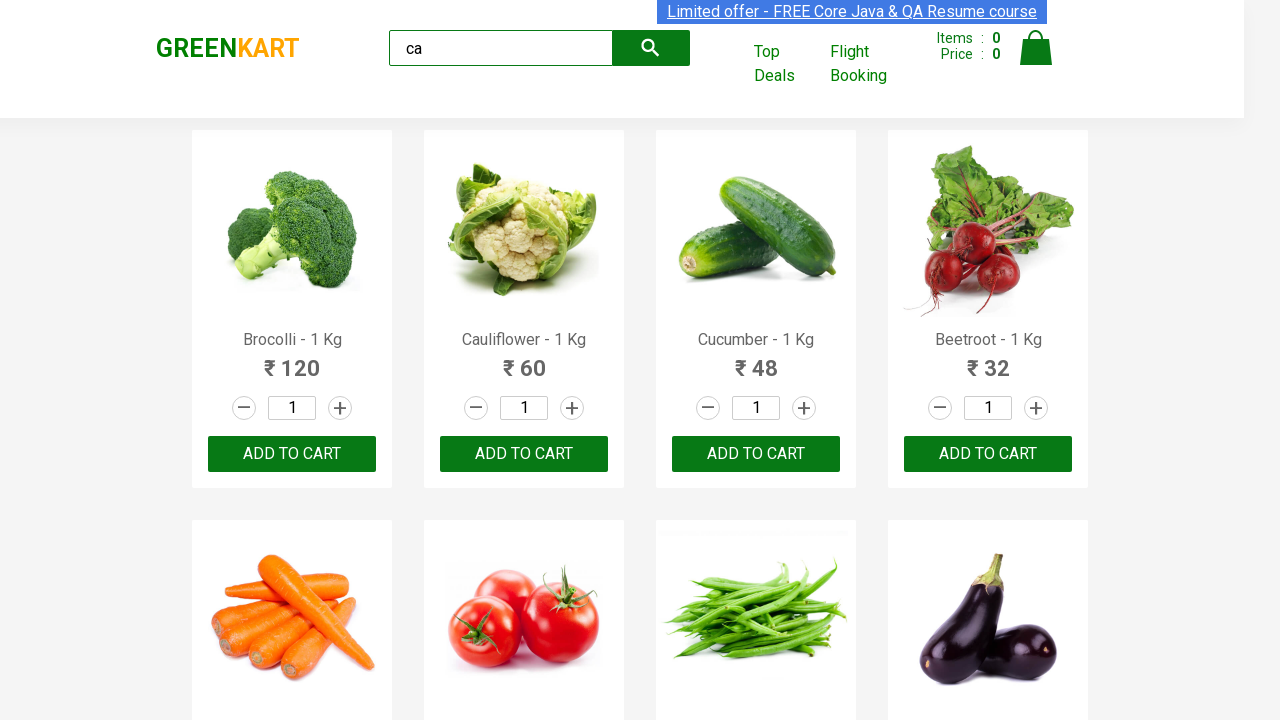

Waited for search results to load
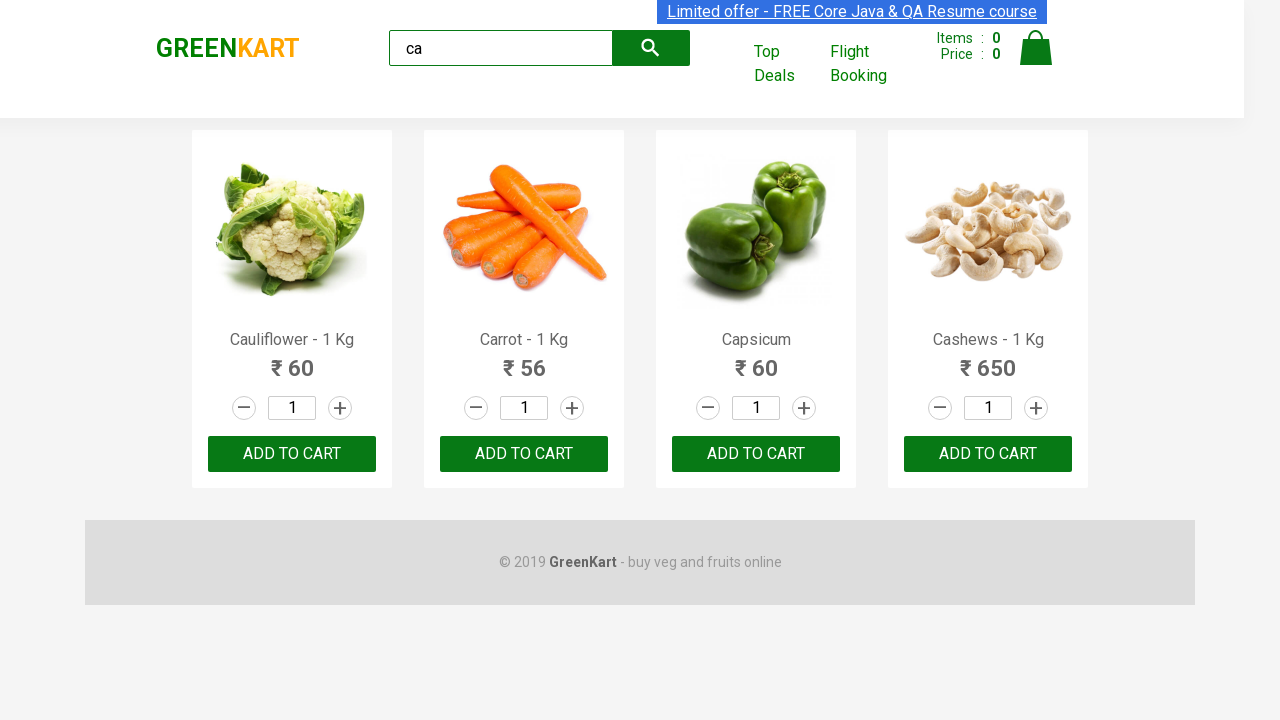

Found 4 products to add to cart
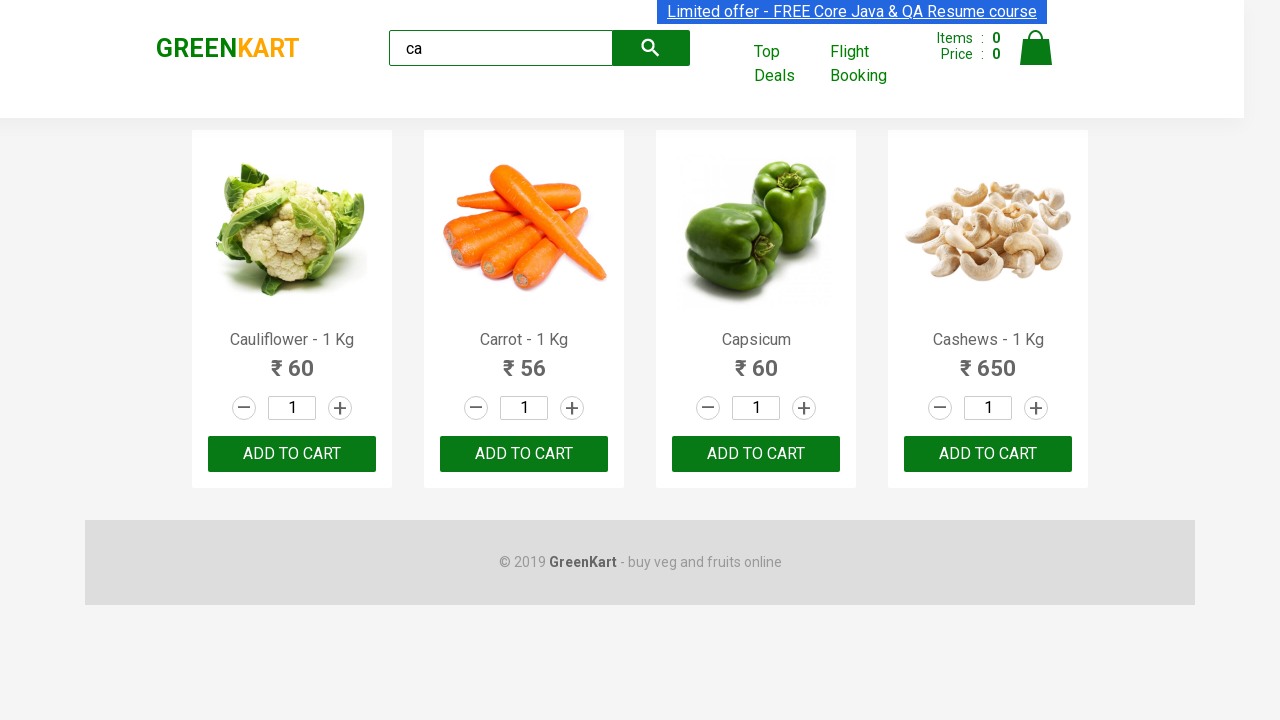

Added product to cart at (292, 454) on div[class='product-action'] button >> nth=0
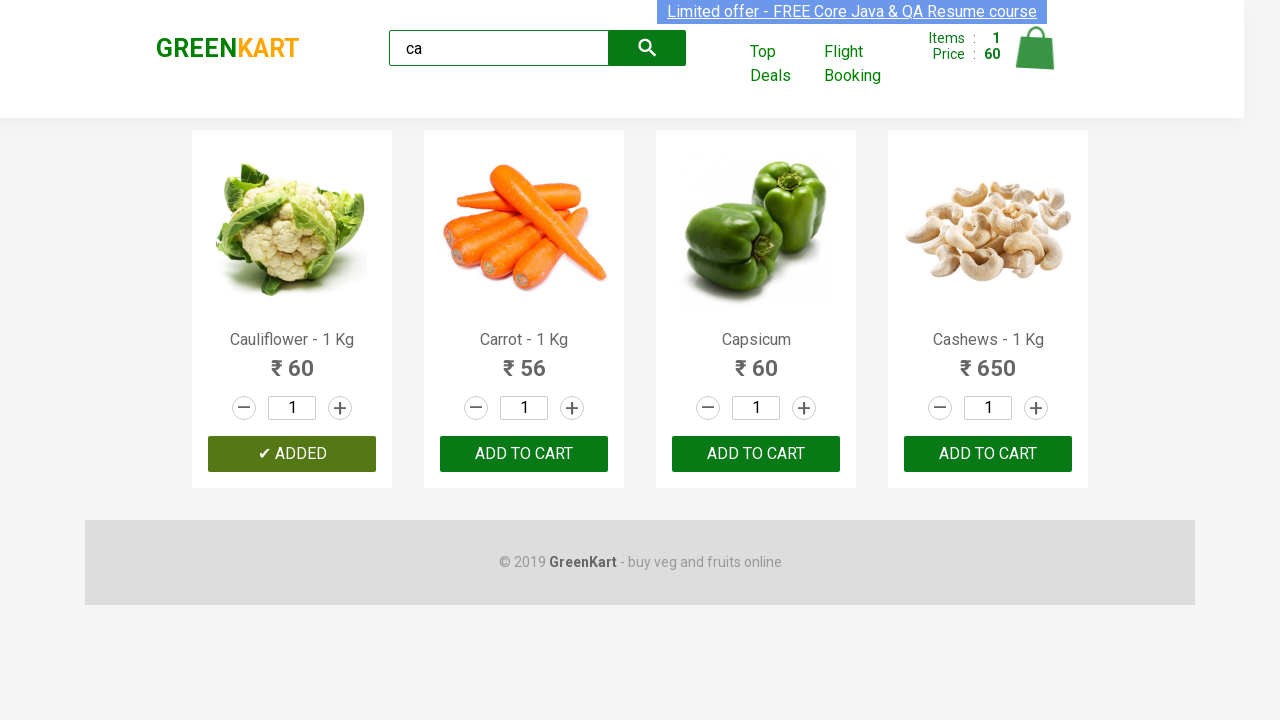

Added product to cart at (524, 454) on div[class='product-action'] button >> nth=1
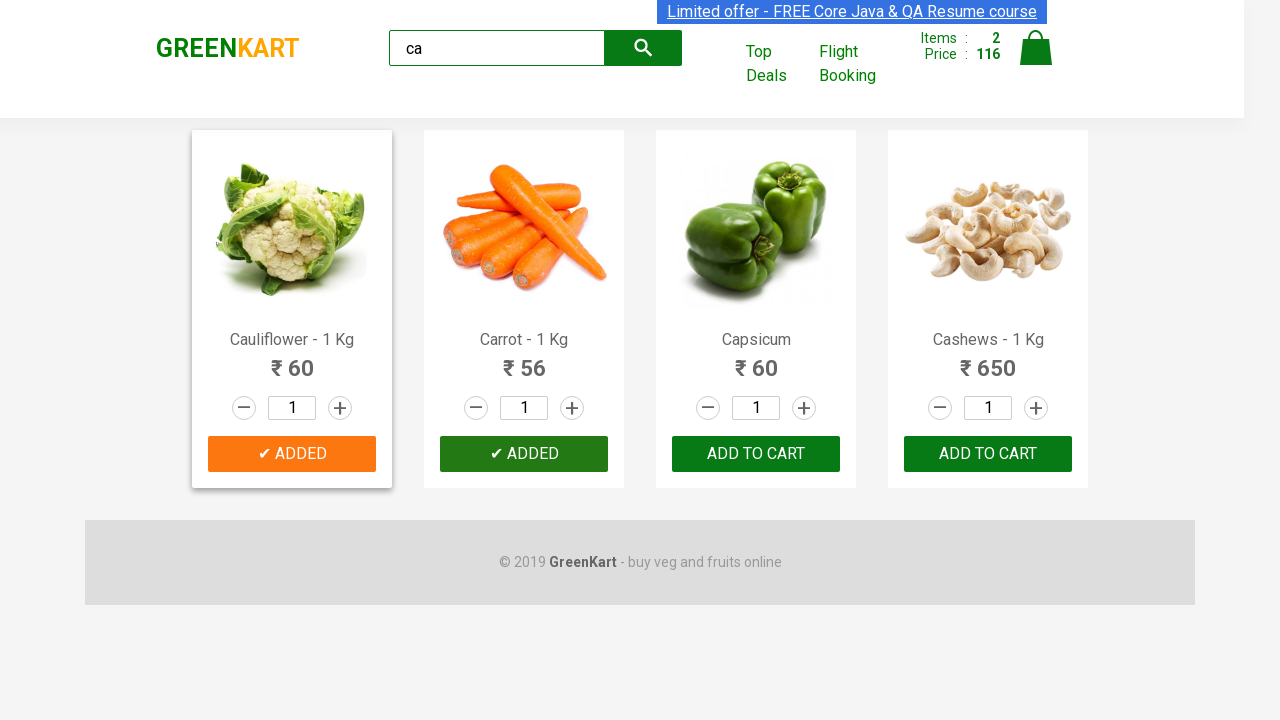

Added product to cart at (756, 454) on div[class='product-action'] button >> nth=2
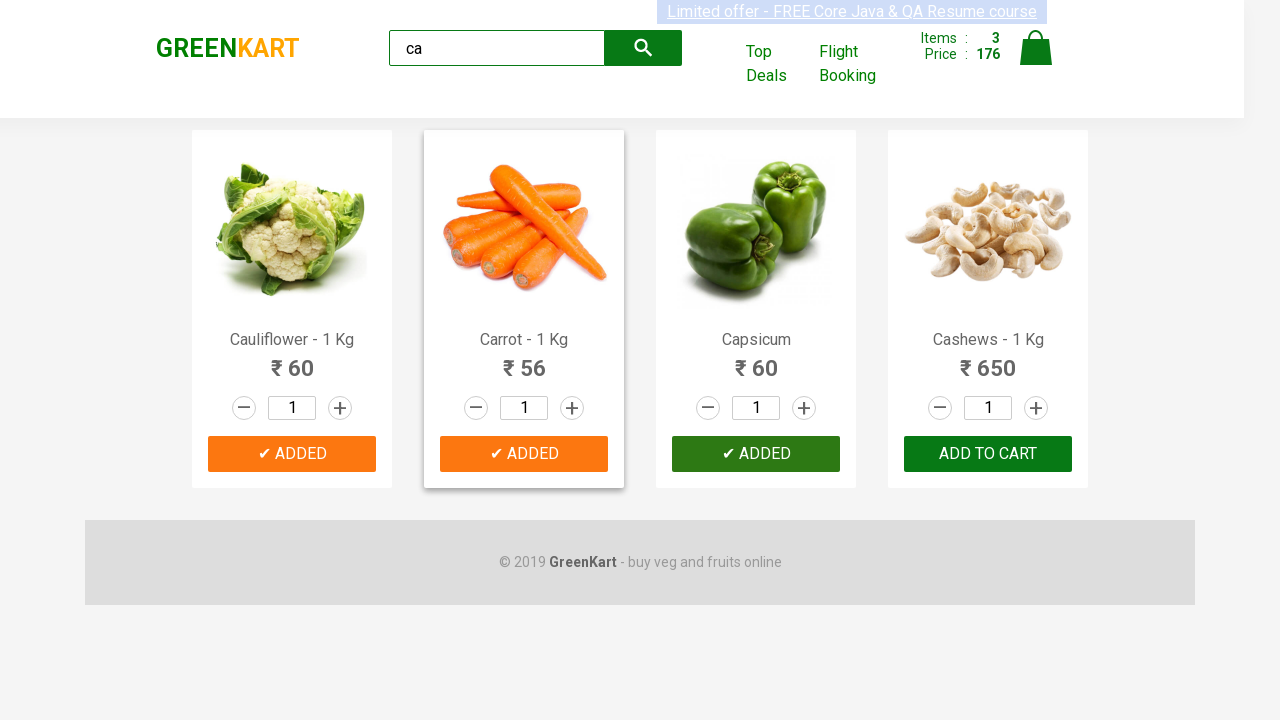

Added product to cart at (988, 454) on div[class='product-action'] button >> nth=3
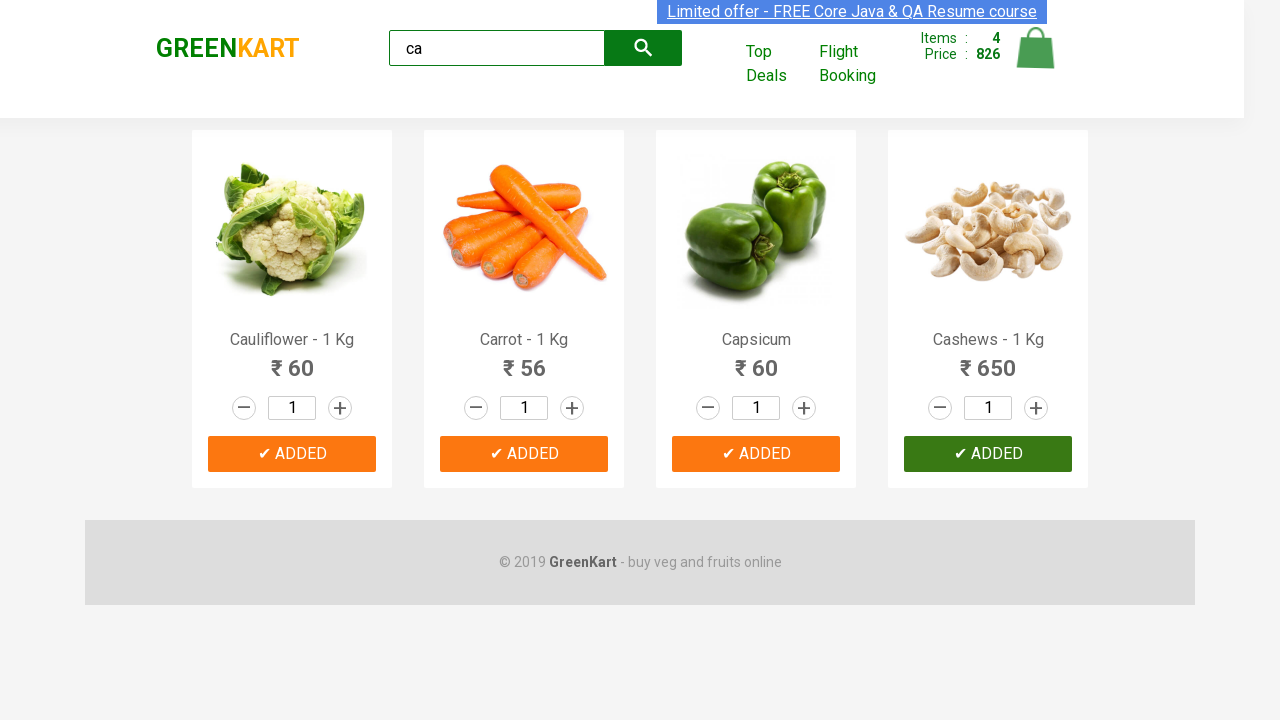

Clicked cart icon to open shopping cart at (1036, 48) on img[alt='Cart']
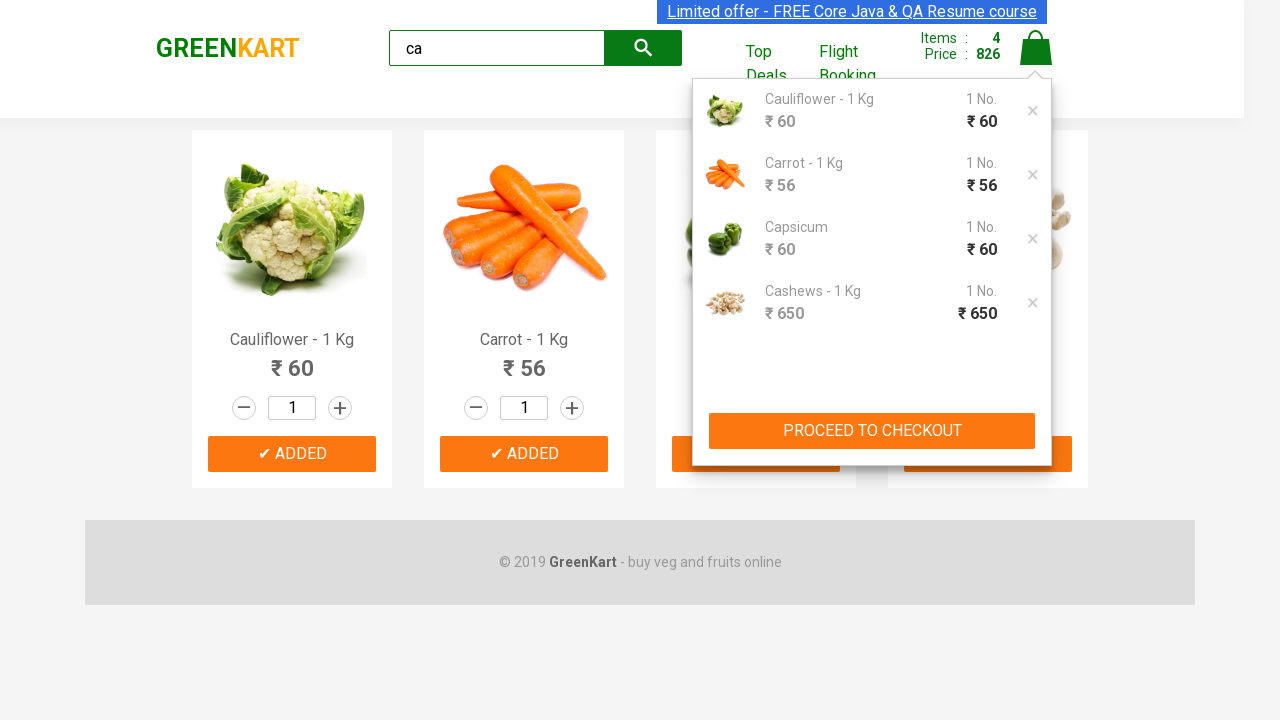

Clicked proceed to checkout button at (872, 431) on div[class='action-block'] button
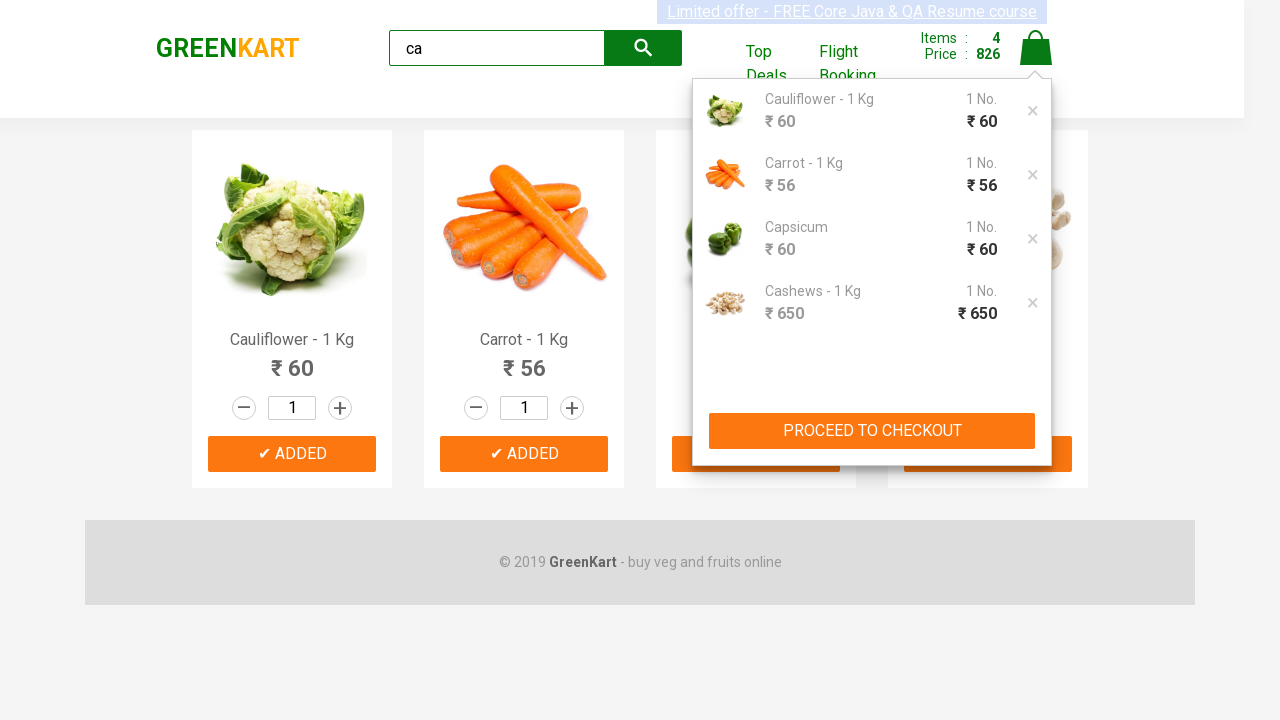

Waited for checkout page to load
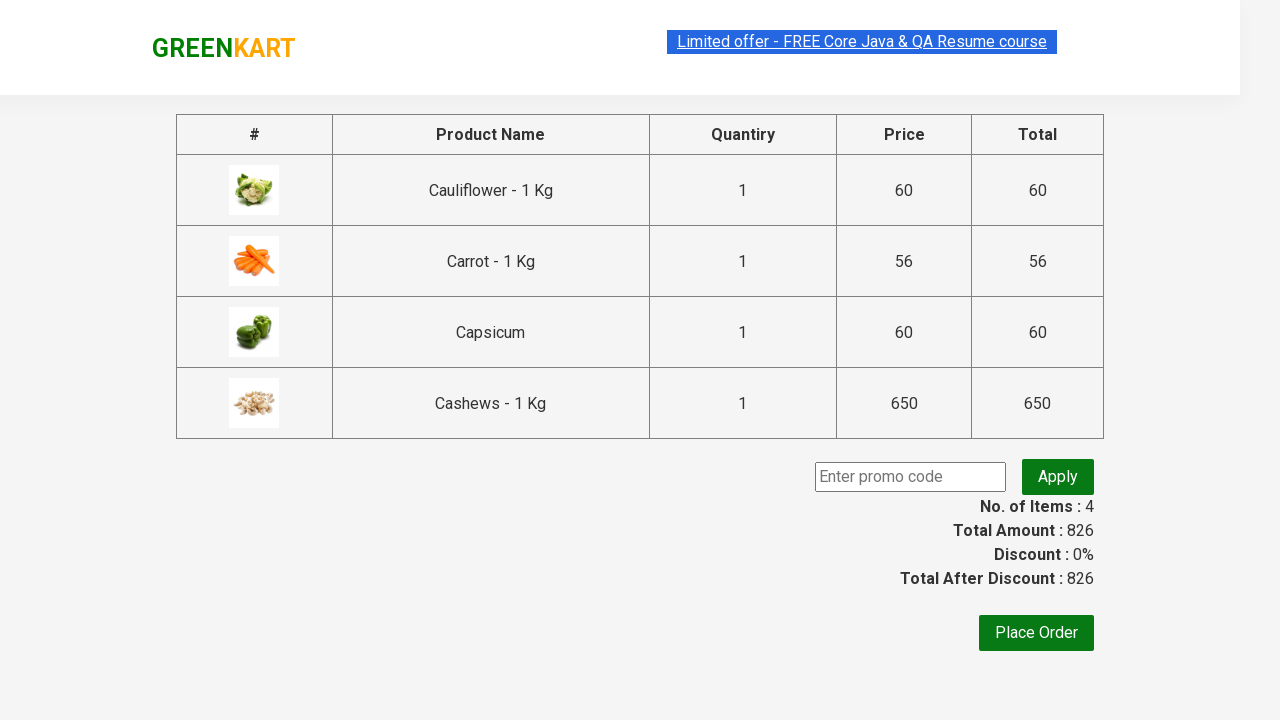

Retrieved displayed total amount: 826.0
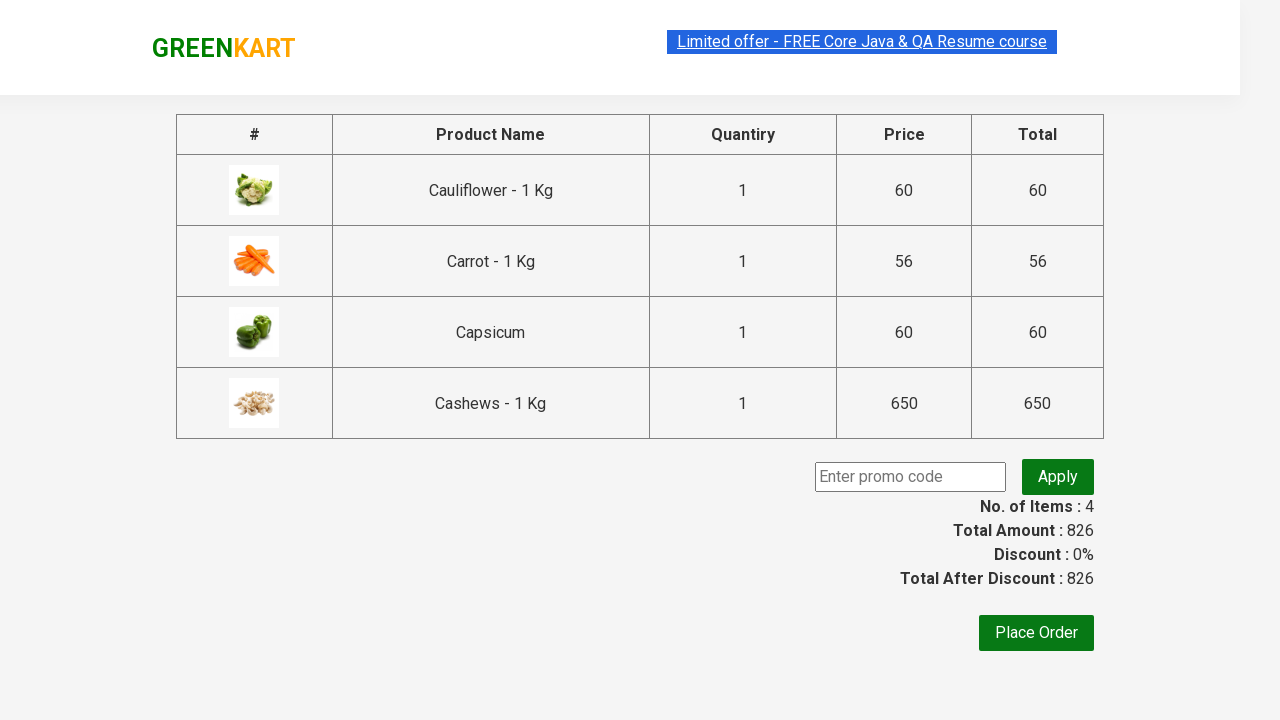

Found 4 individual item totals in cart table
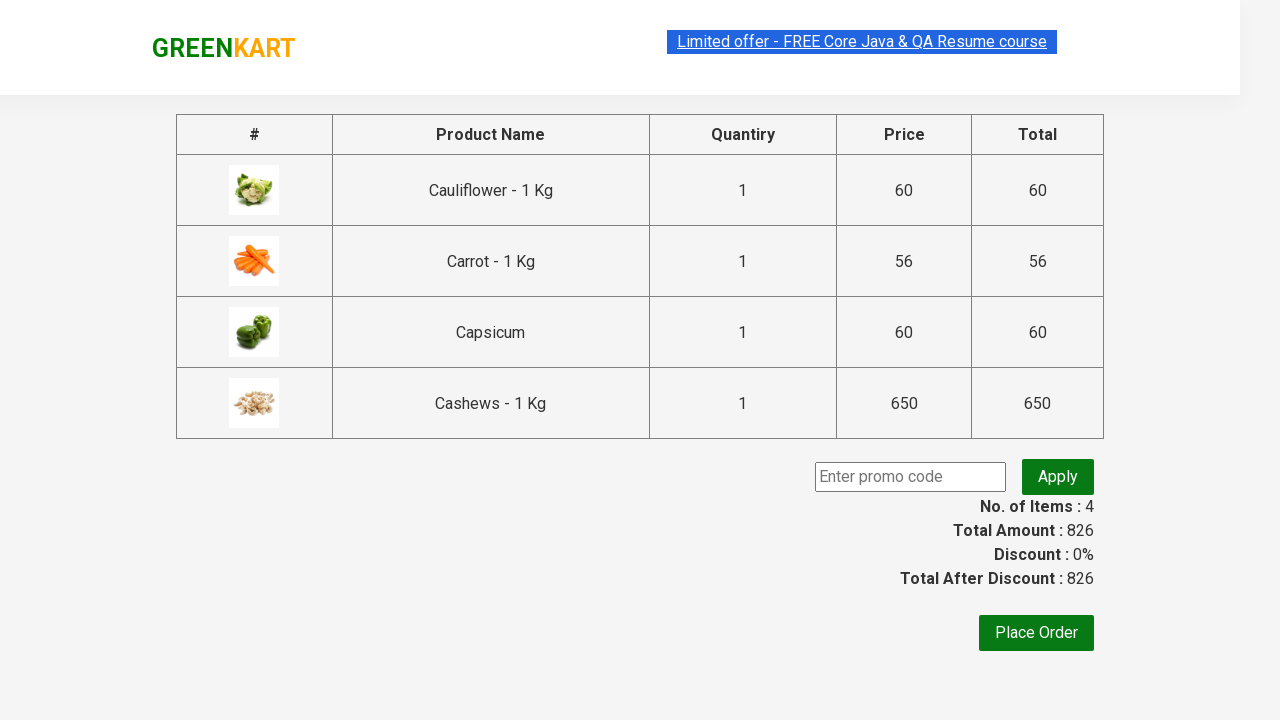

Calculated sum of all item totals: 826.0
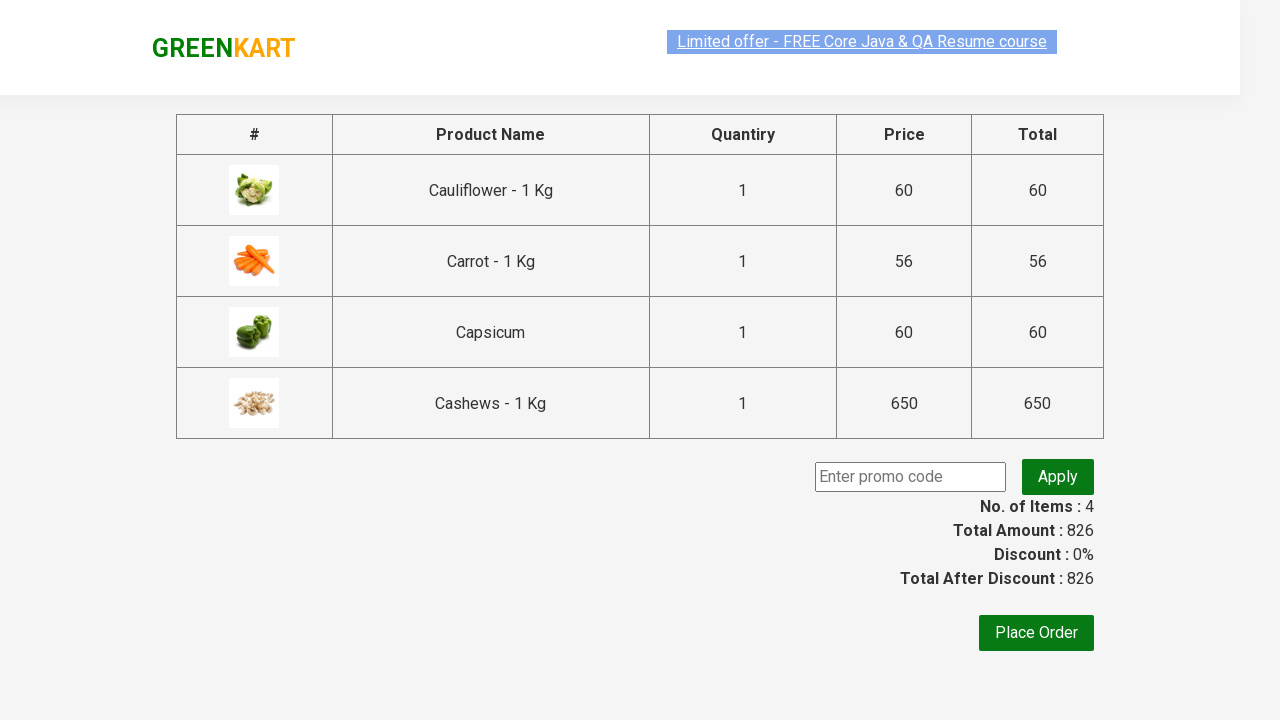

Verified cart total calculation: displayed amount 826.0 matches calculated sum 826.0
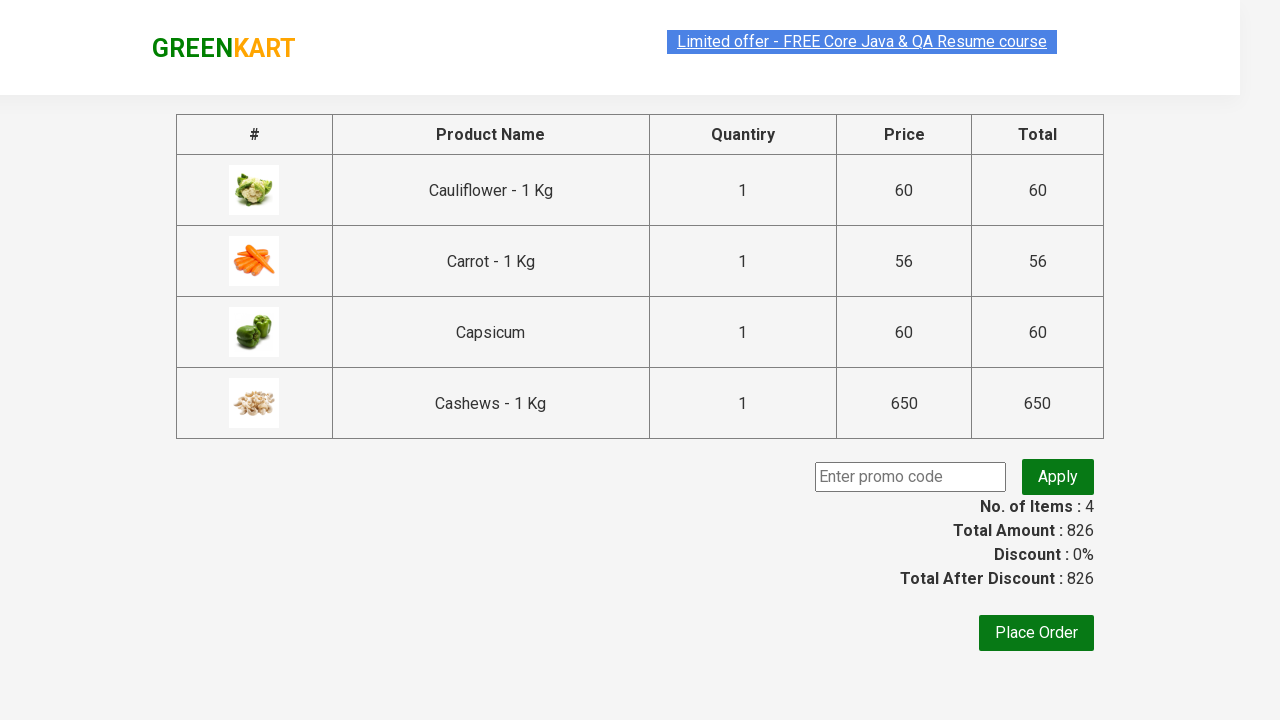

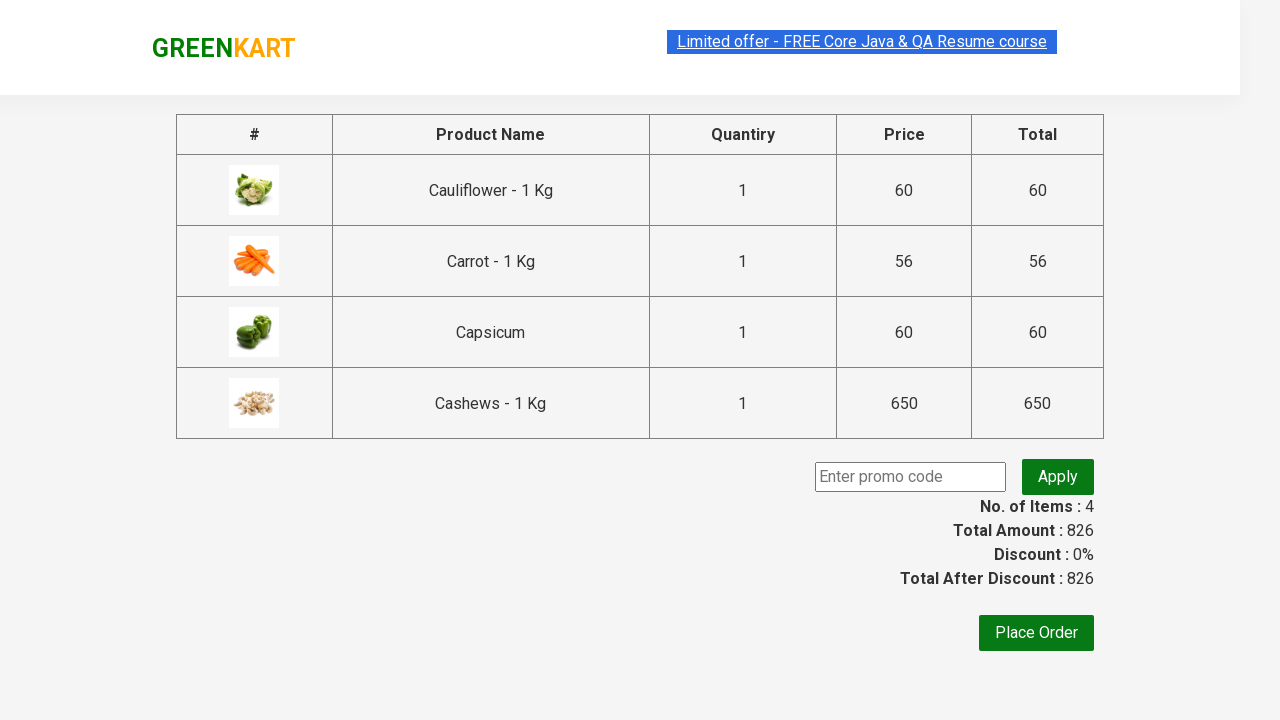